Tests dynamic loading page 2 with explicit wait, clicks start button and uses explicit wait for finish element visibility

Starting URL: http://the-internet.herokuapp.com/dynamic_loading/2

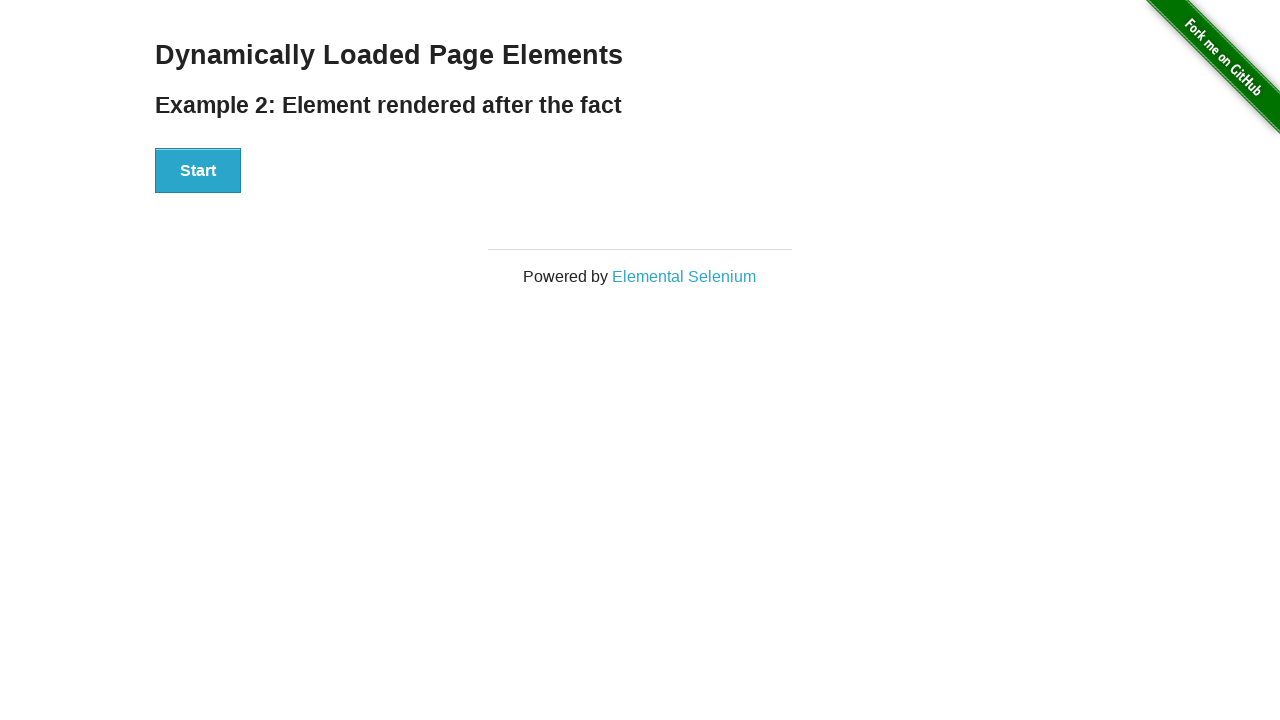

Clicked start button on dynamic loading page 2 at (198, 171) on #start button
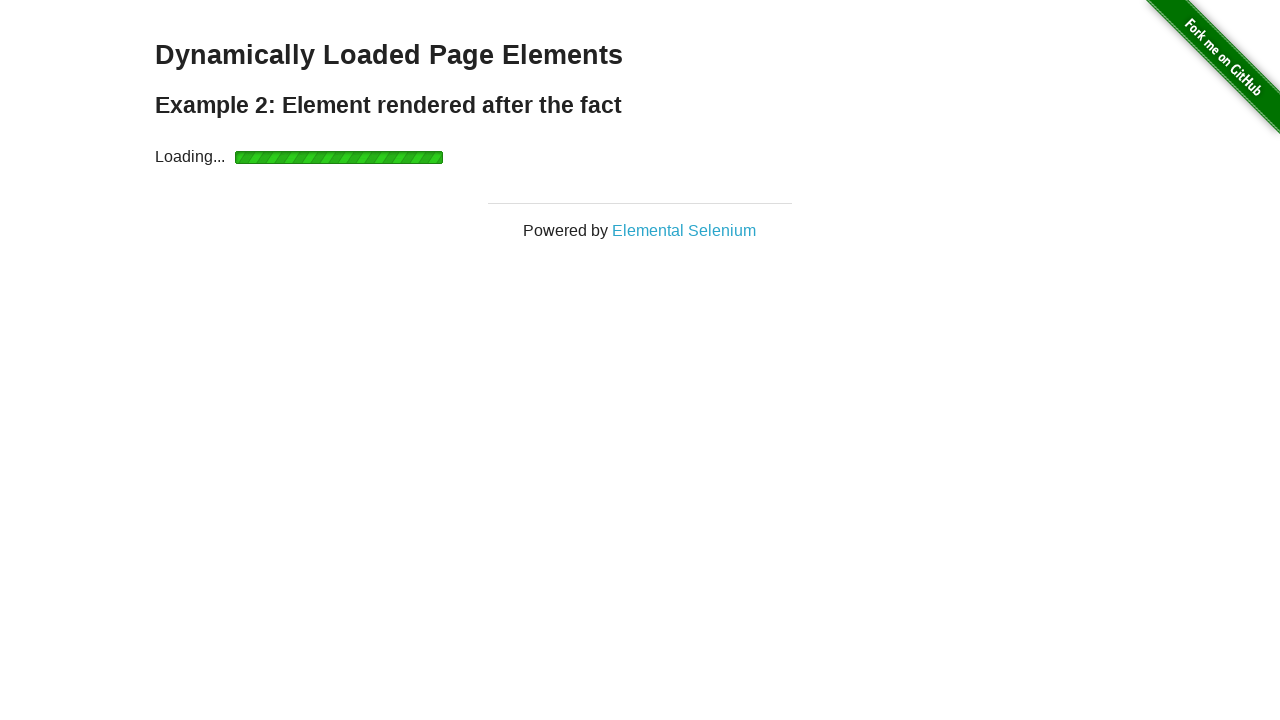

Explicitly waited for finish element to become visible
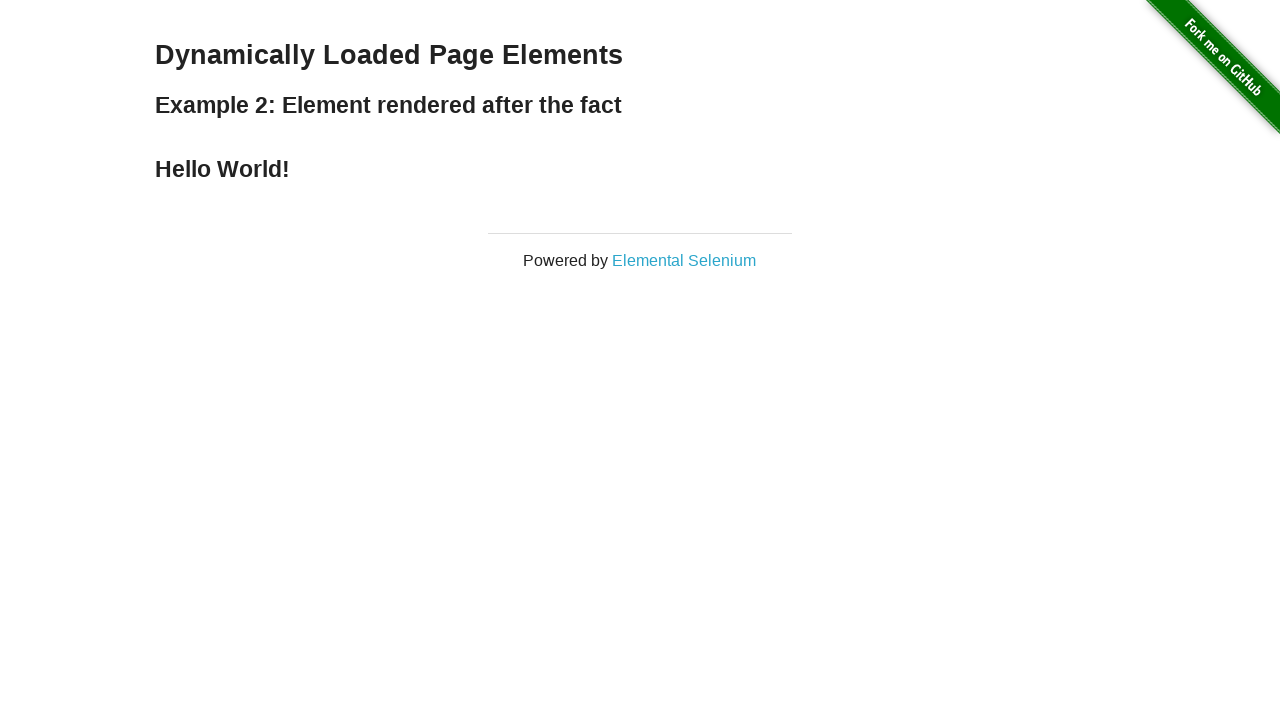

Retrieved text content from finish element
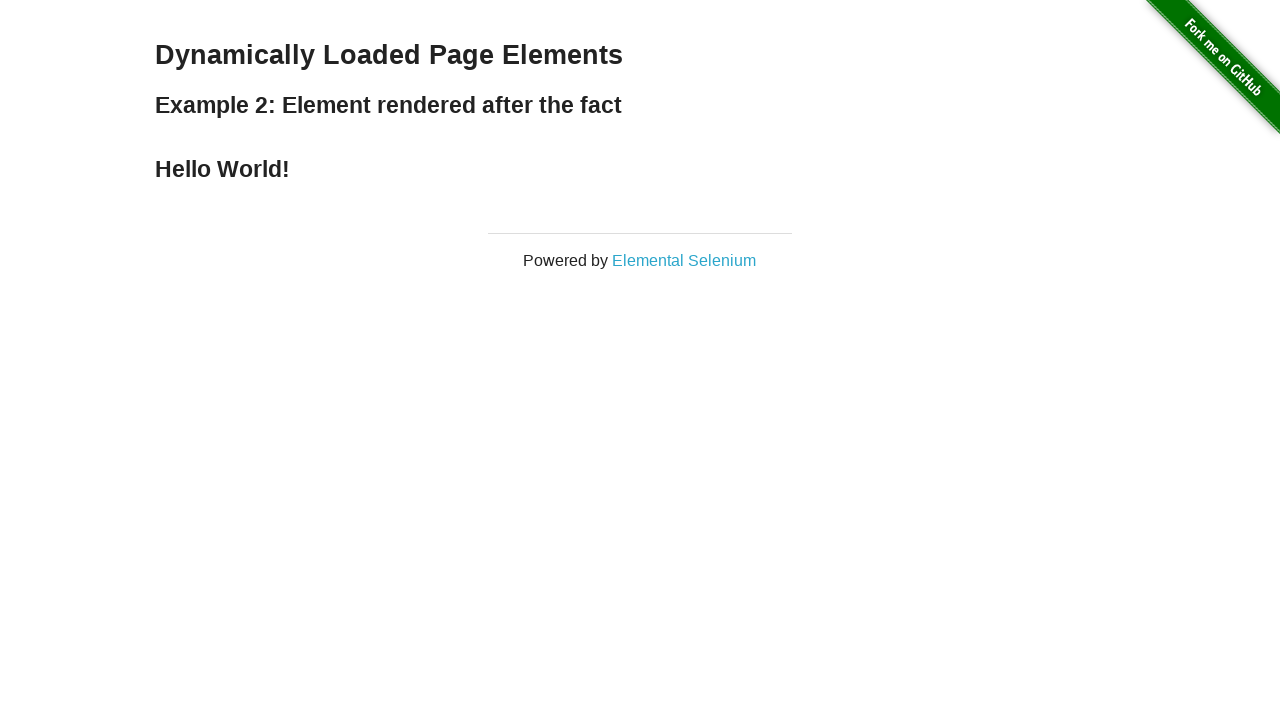

Verified finish element contains expected 'Hello World!' text
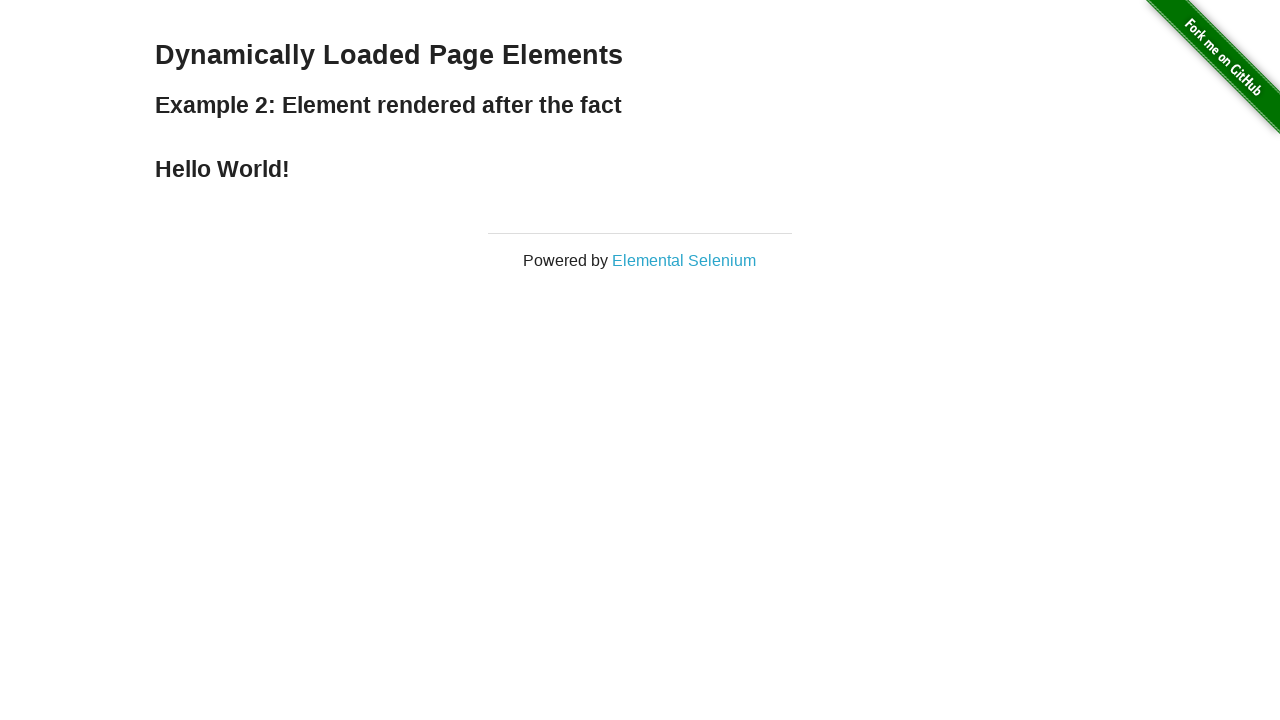

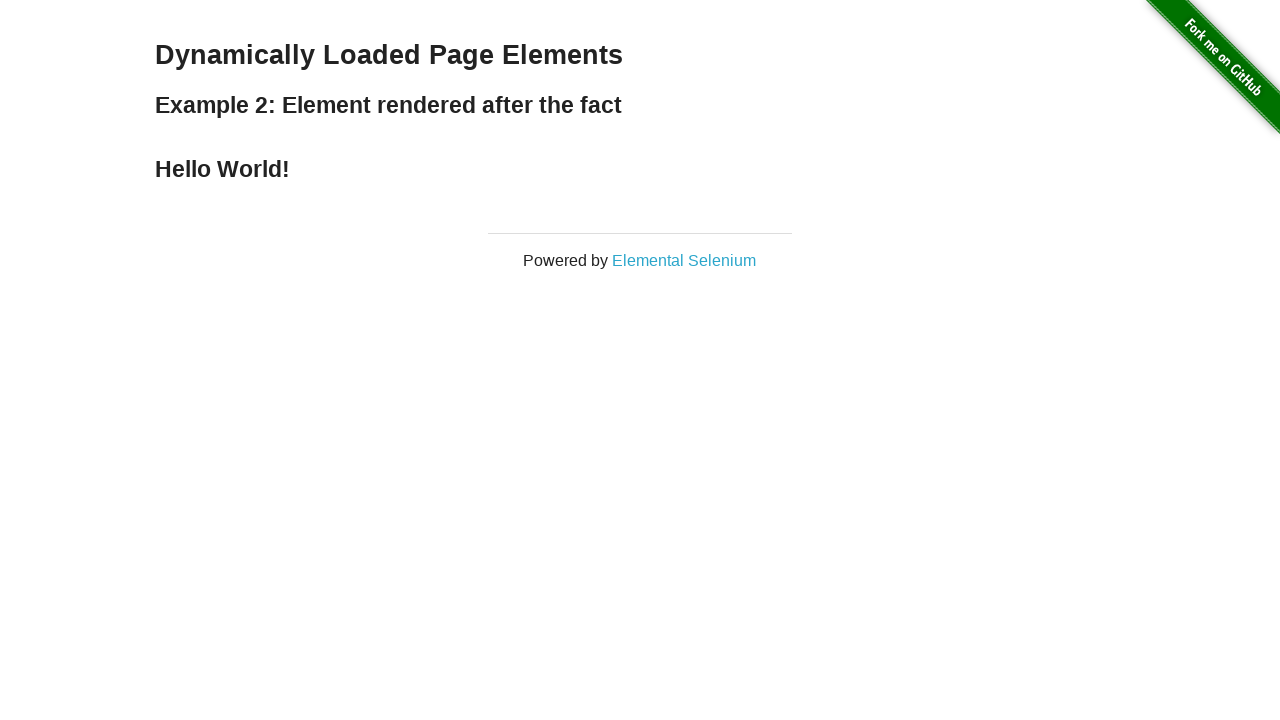